Tests drag and drop functionality on jQuery UI demo page by dragging an element to a target drop zone within an iframe

Starting URL: https://jqueryui.com/droppable/

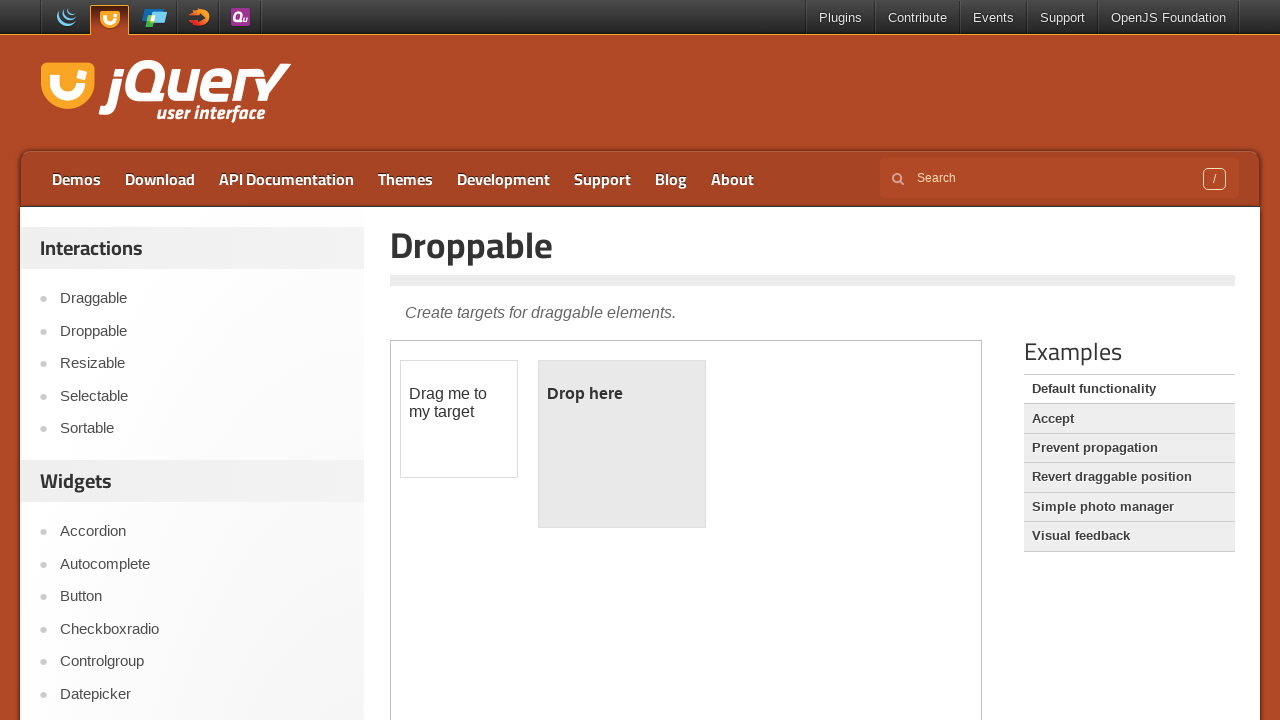

Located iframe with drag and drop demo
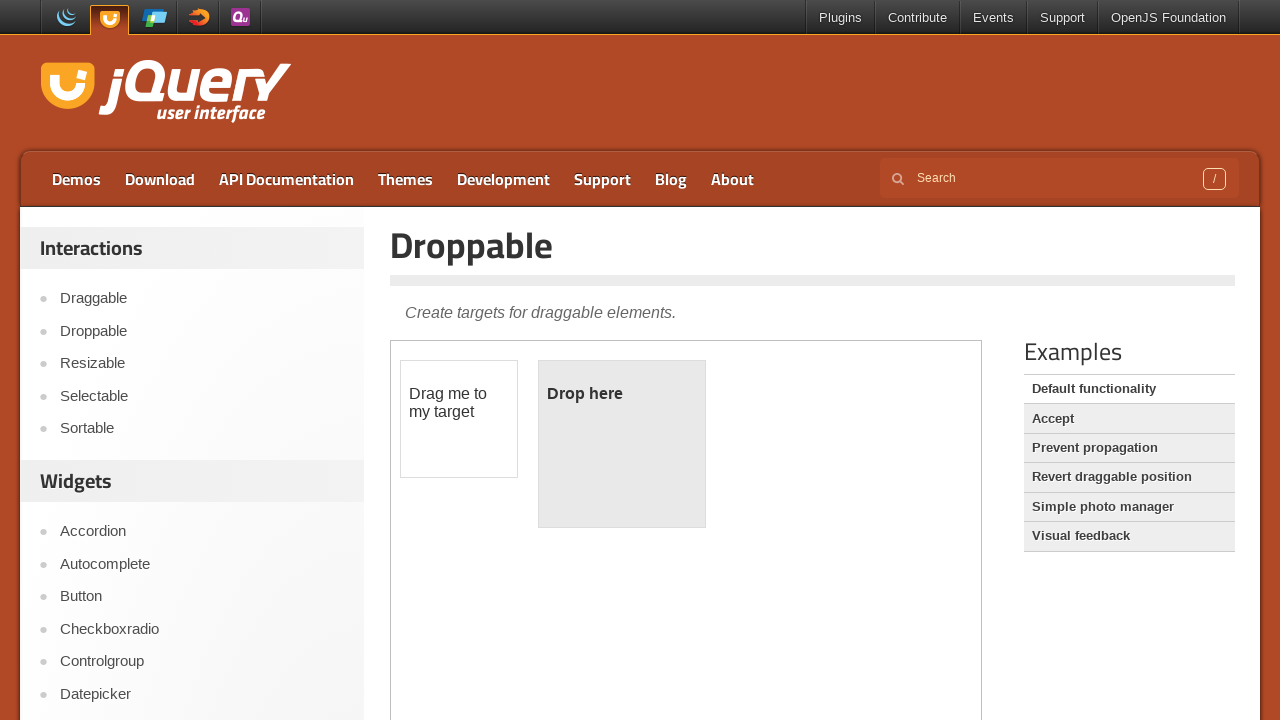

Located draggable element within iframe
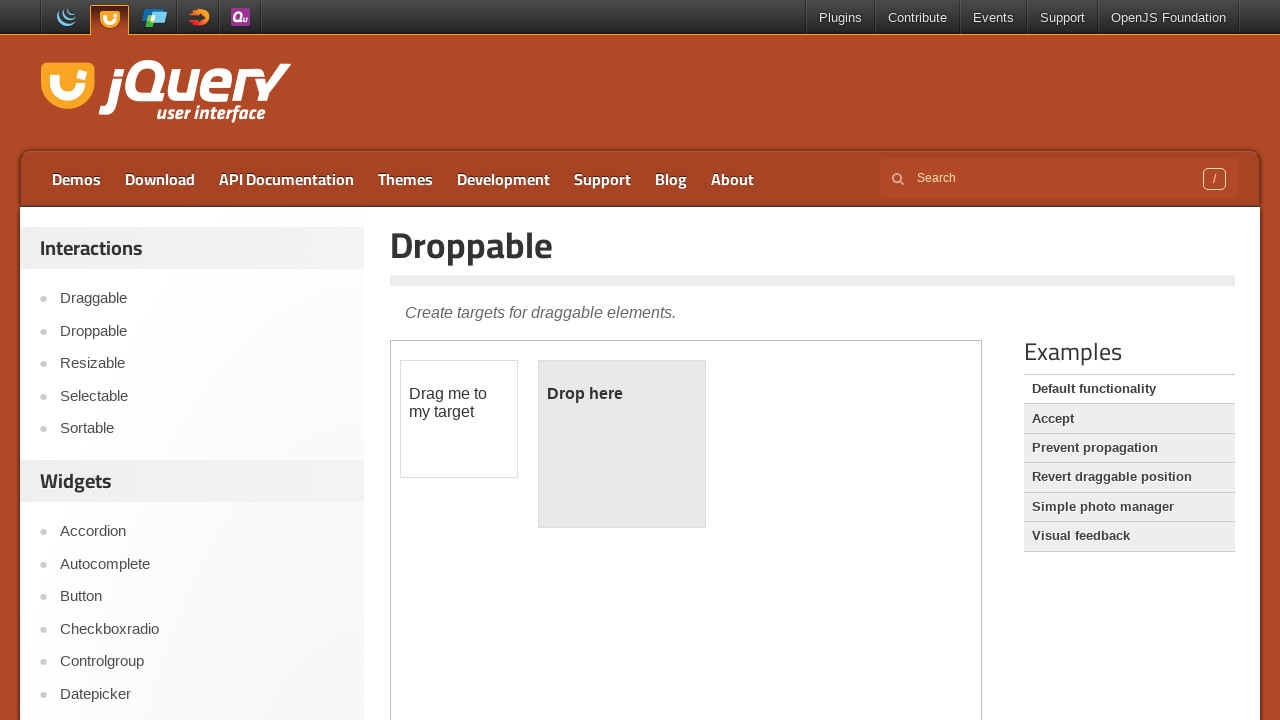

Located drop target element within iframe
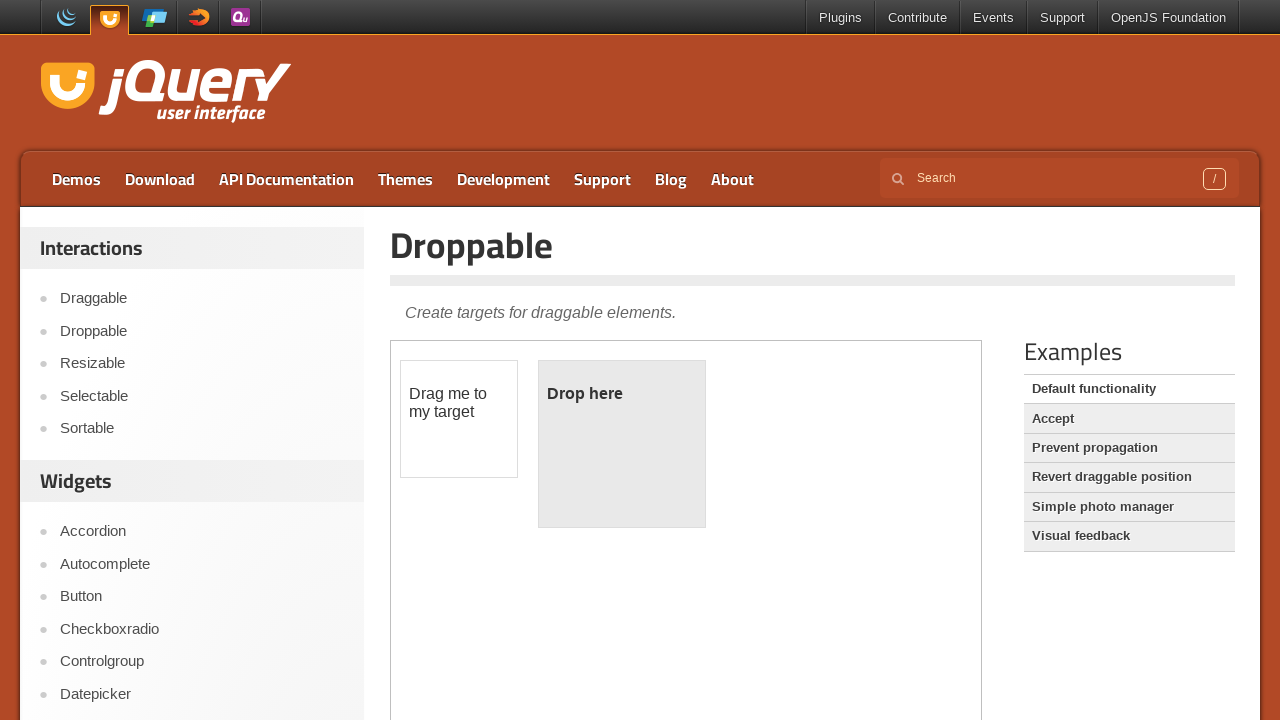

Dragged element to drop target at (622, 444)
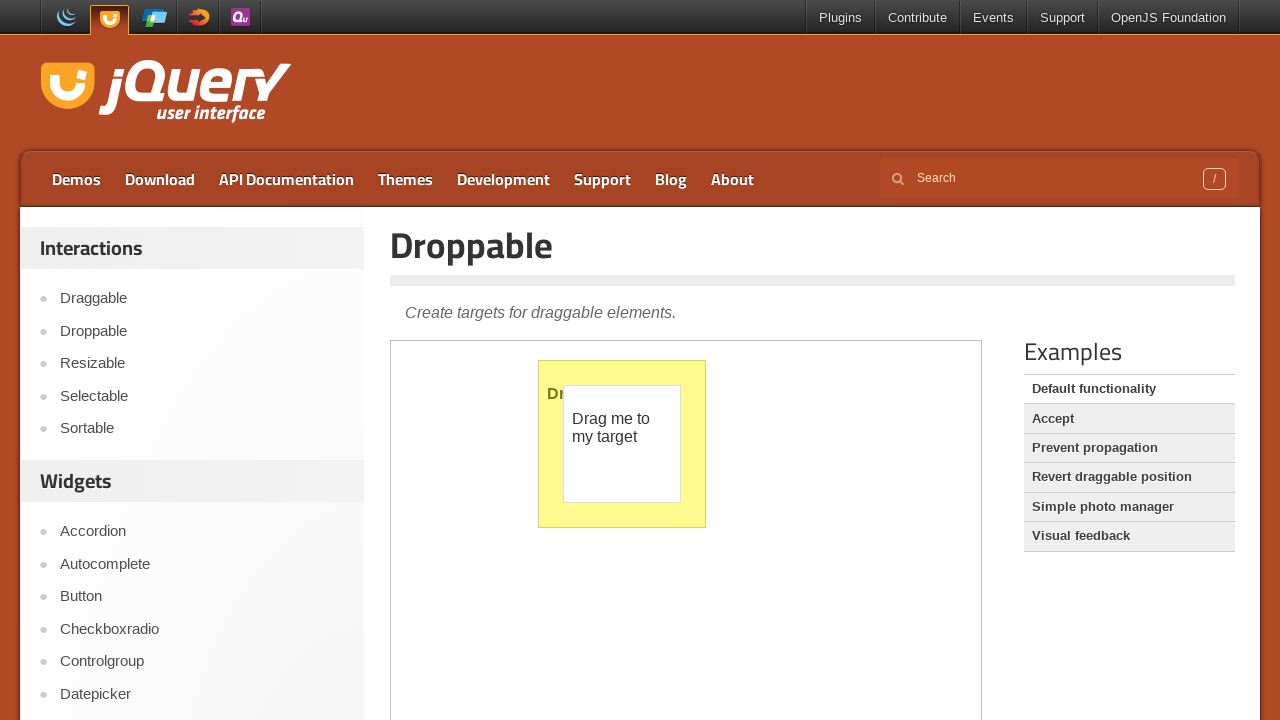

Verified drop zone text changed to 'Dropped!' confirming successful drop
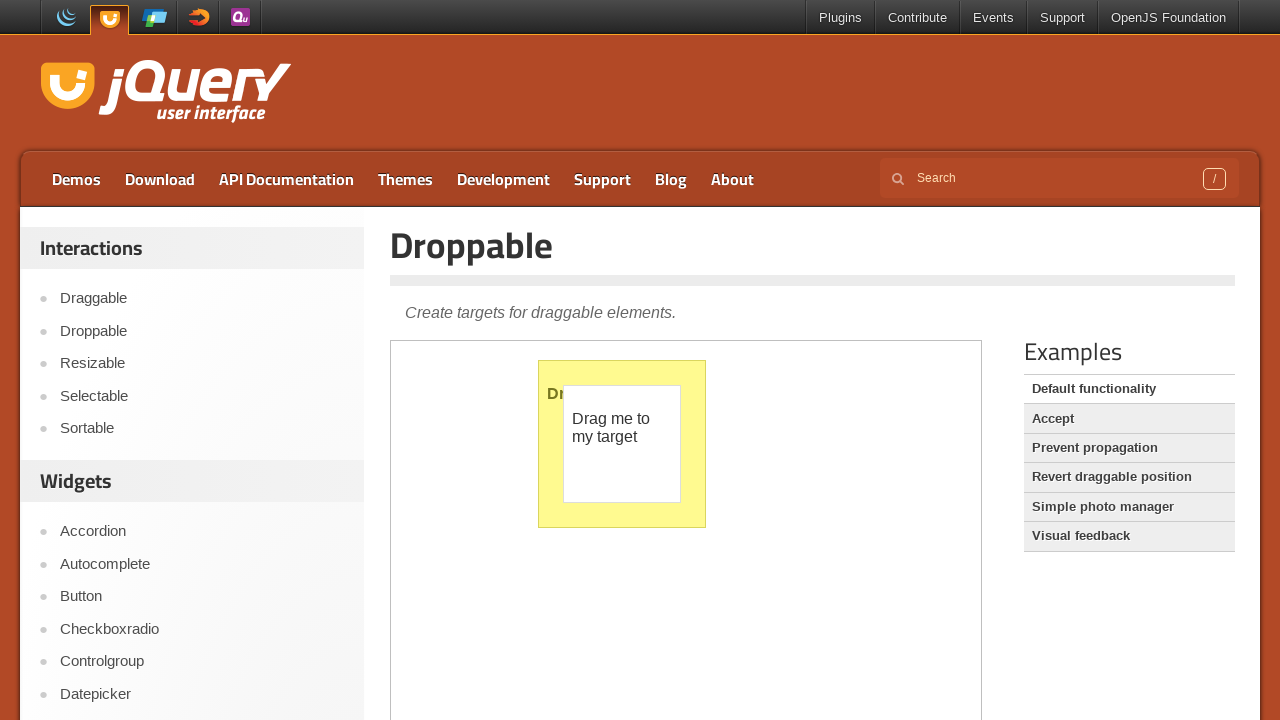

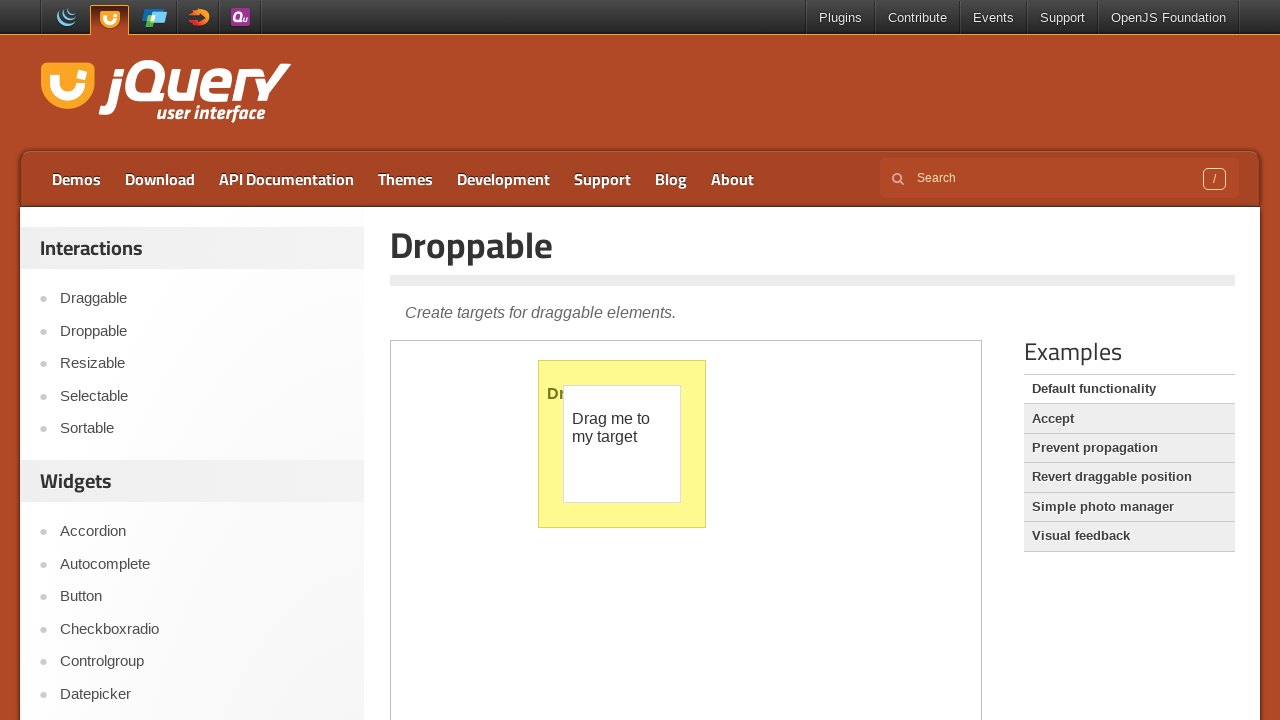